Tests key press detection by clicking on the target input field, pressing the right arrow key, and verifying the result text shows the correct key was entered

Starting URL: https://the-internet.herokuapp.com/key_presses

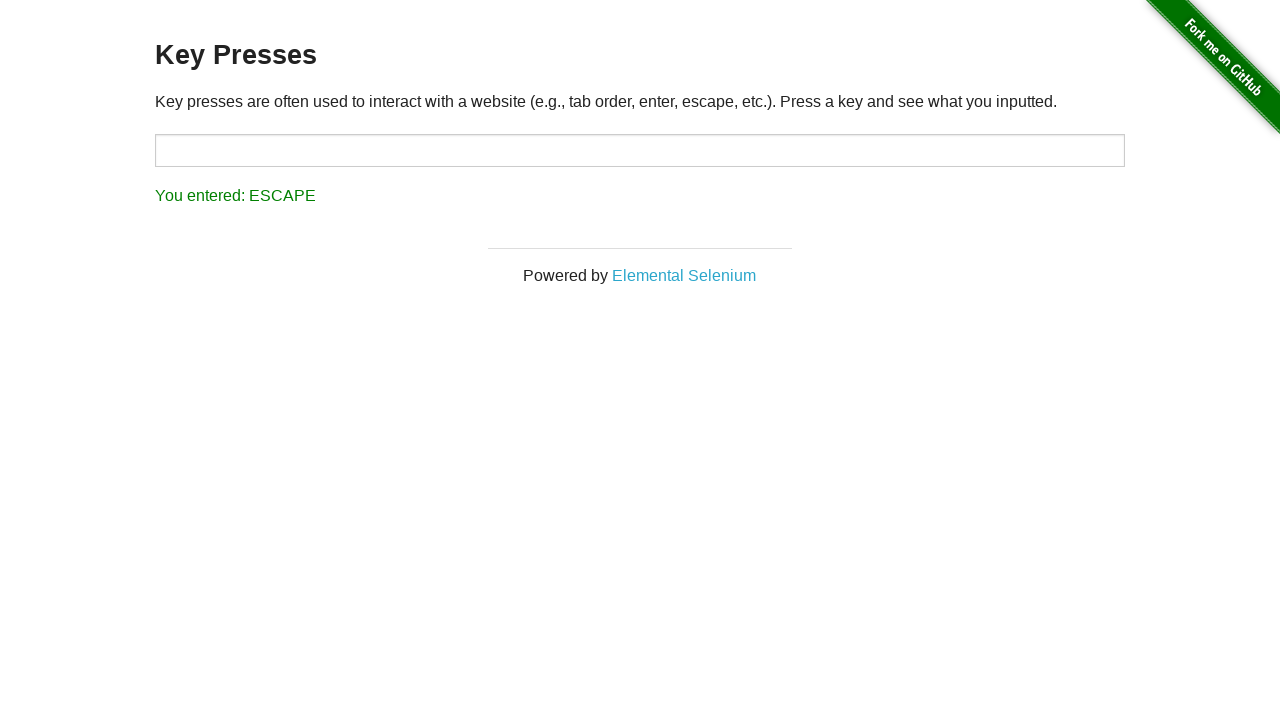

Navigated to key presses test page
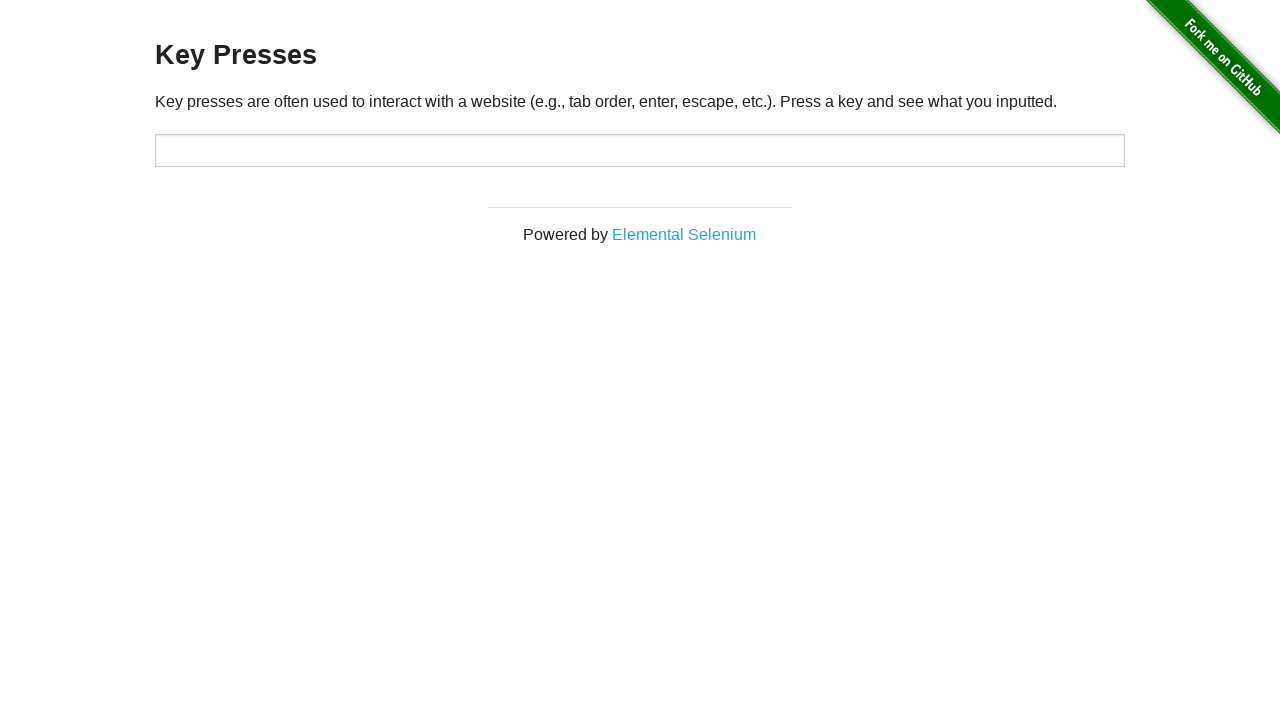

Clicked on the target input field at (640, 150) on #target
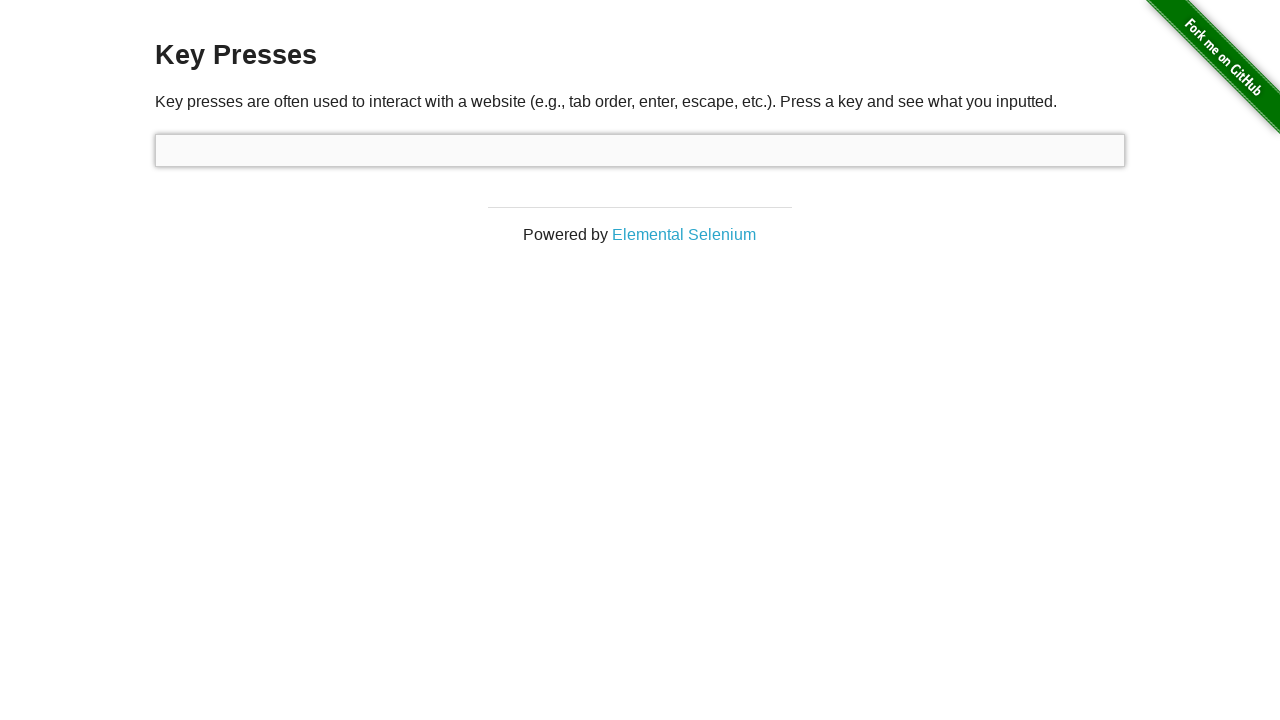

Pressed the right arrow key
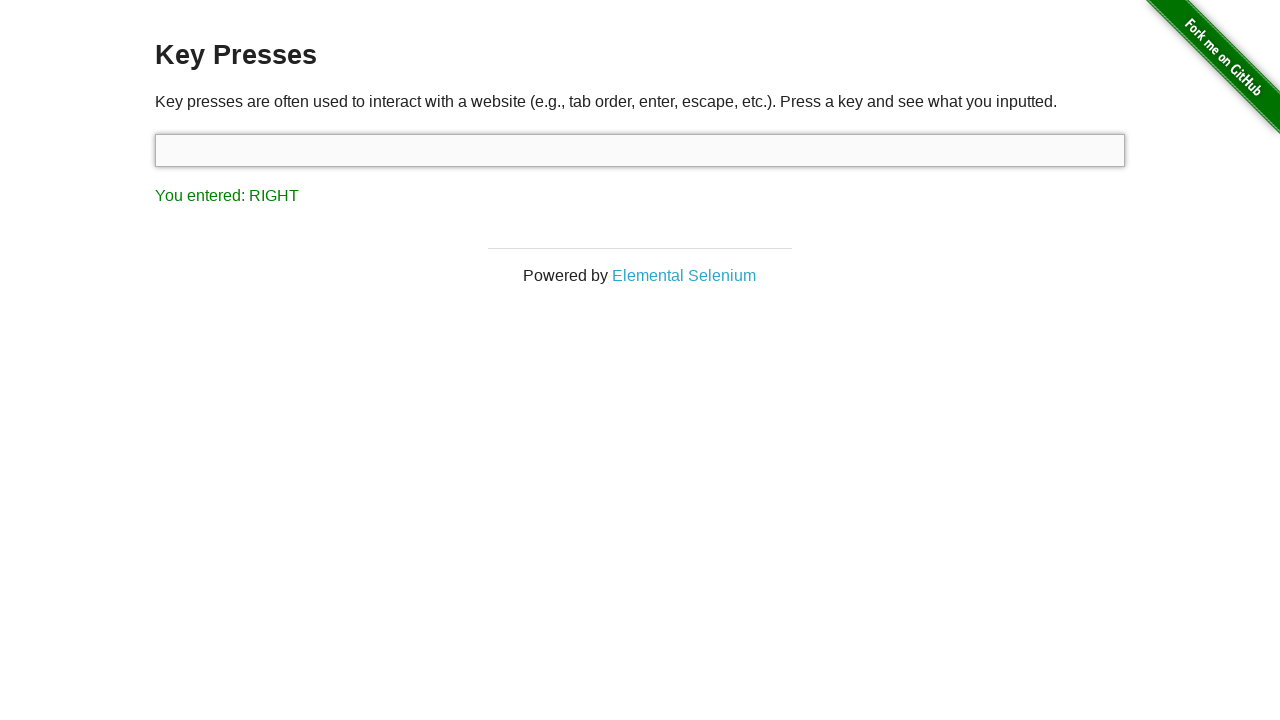

Waited 1 second for result to update
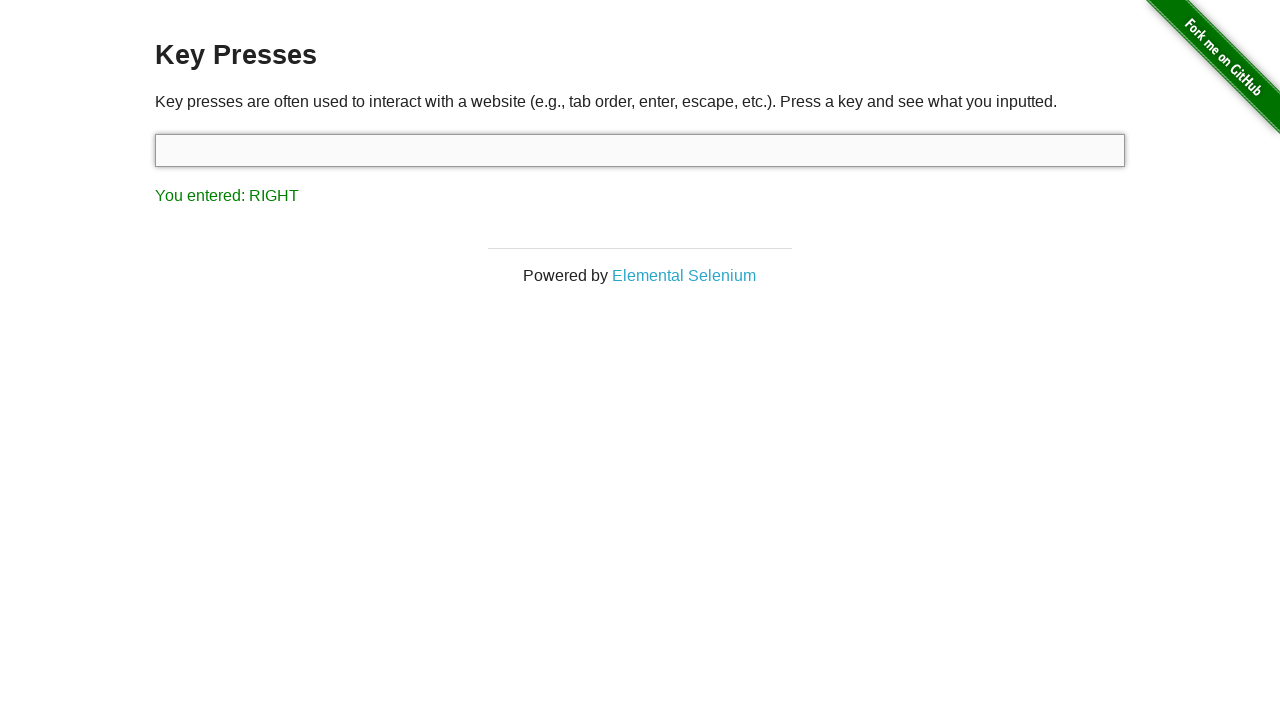

Retrieved result text content
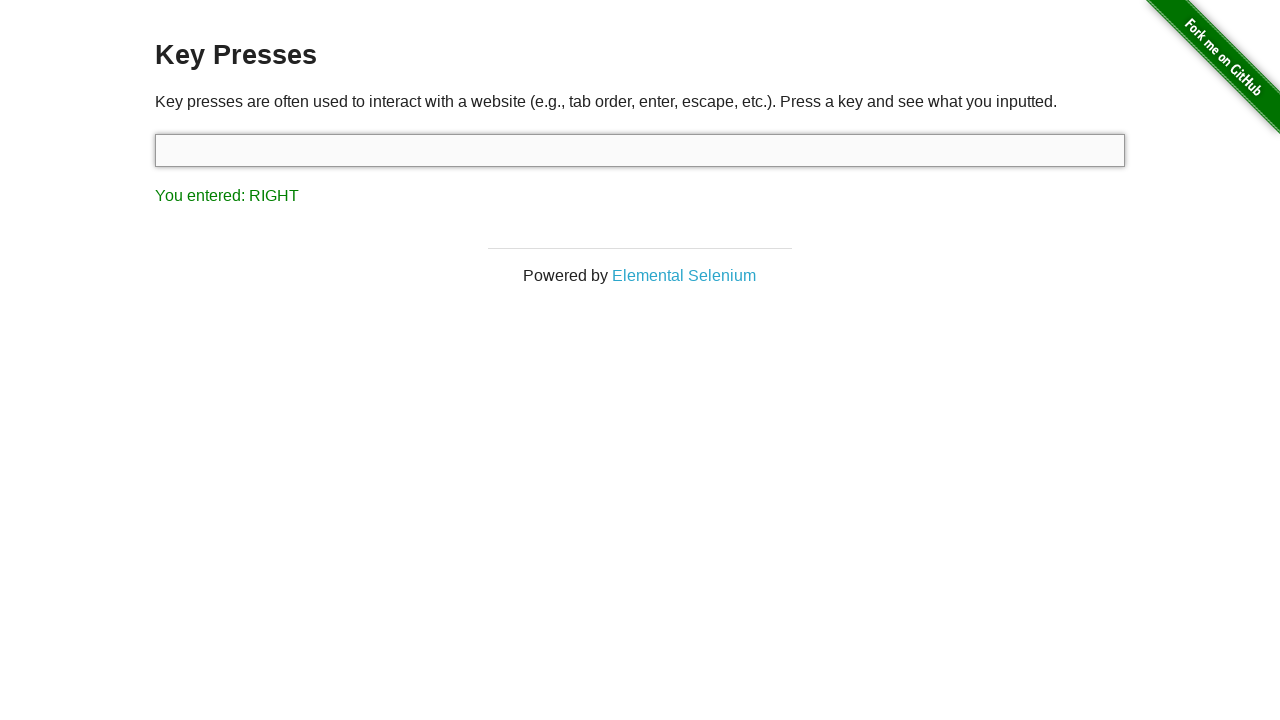

Verified result text shows 'You entered: RIGHT'
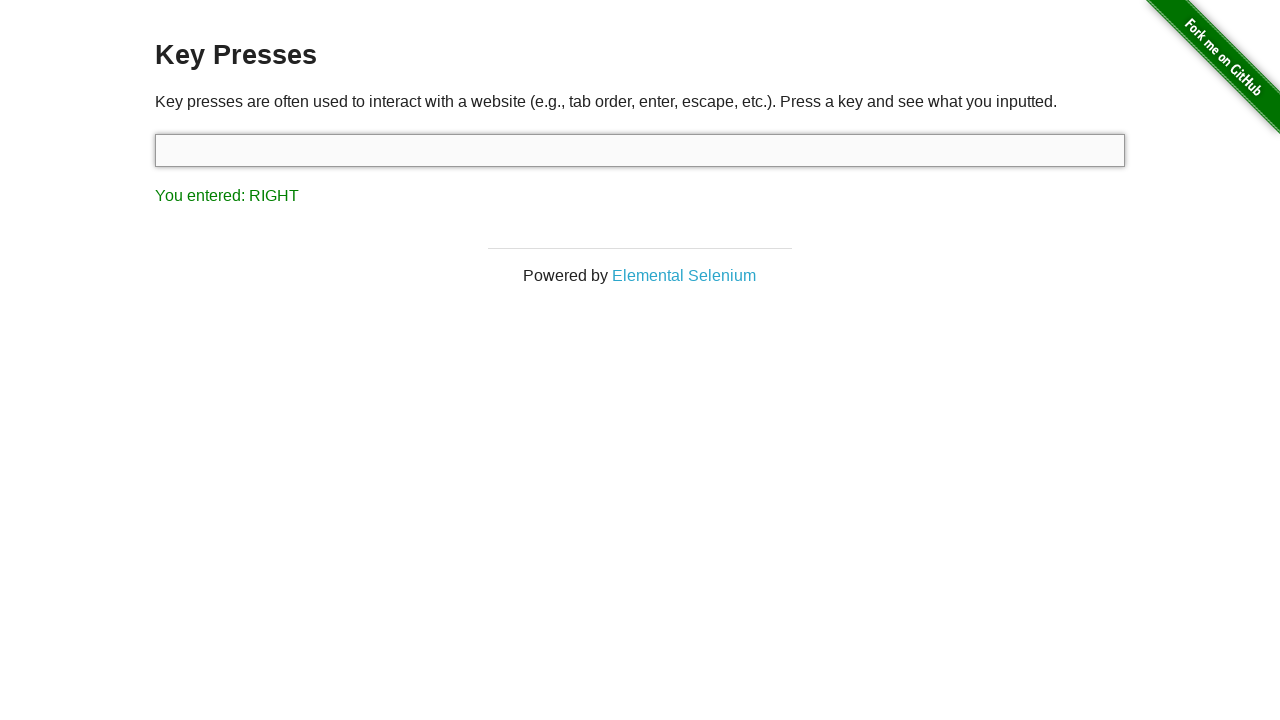

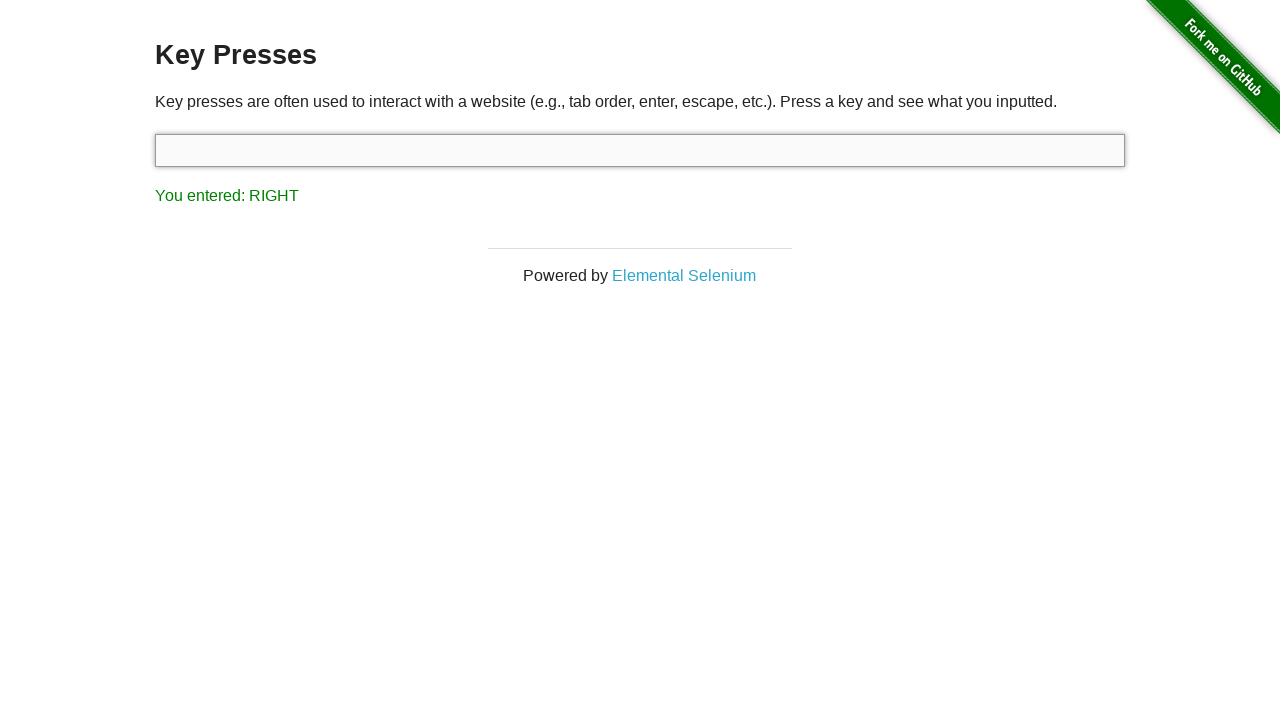